Navigates to Trello homepage and waits for the page to load

Starting URL: https://trello.com

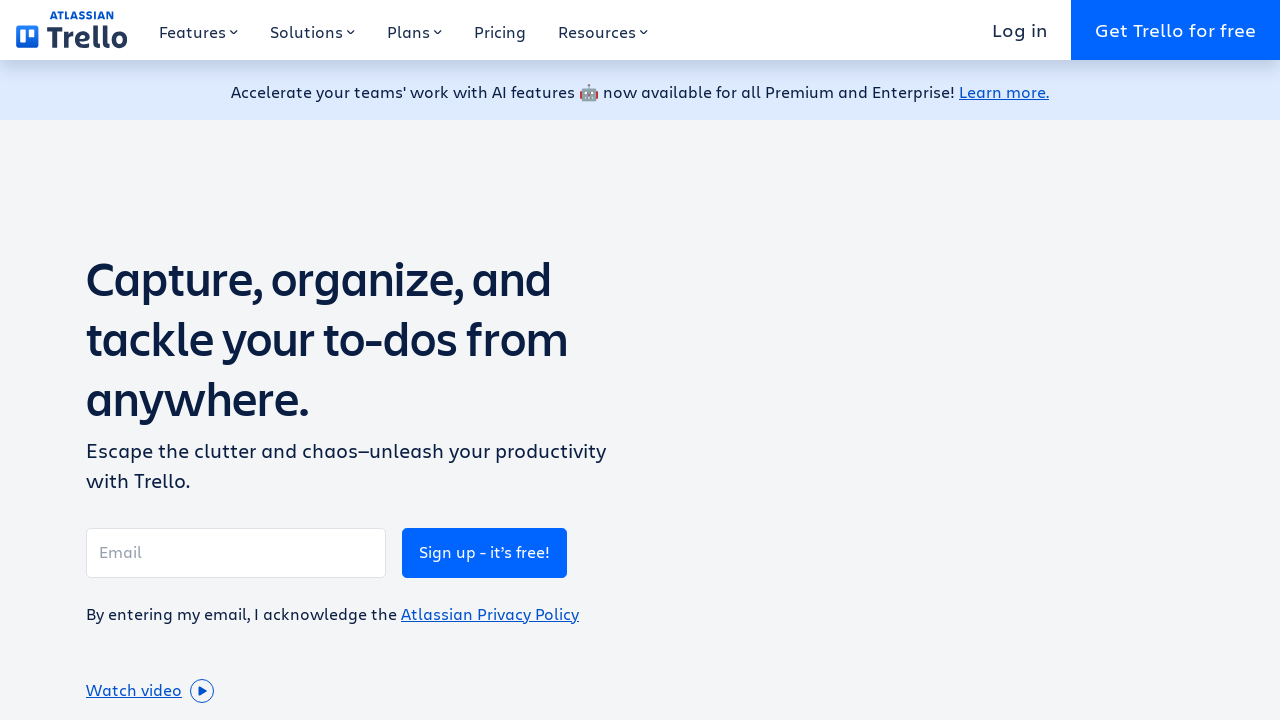

Navigated to Trello homepage
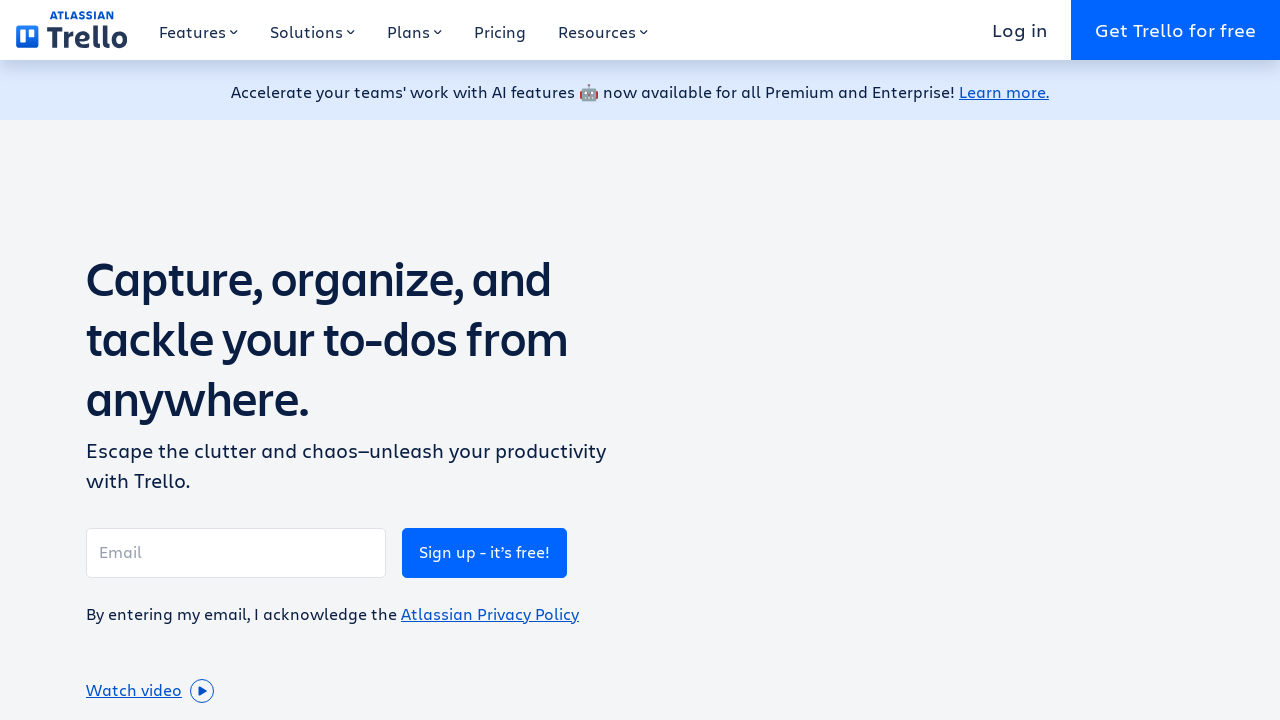

Trello homepage fully loaded with network idle
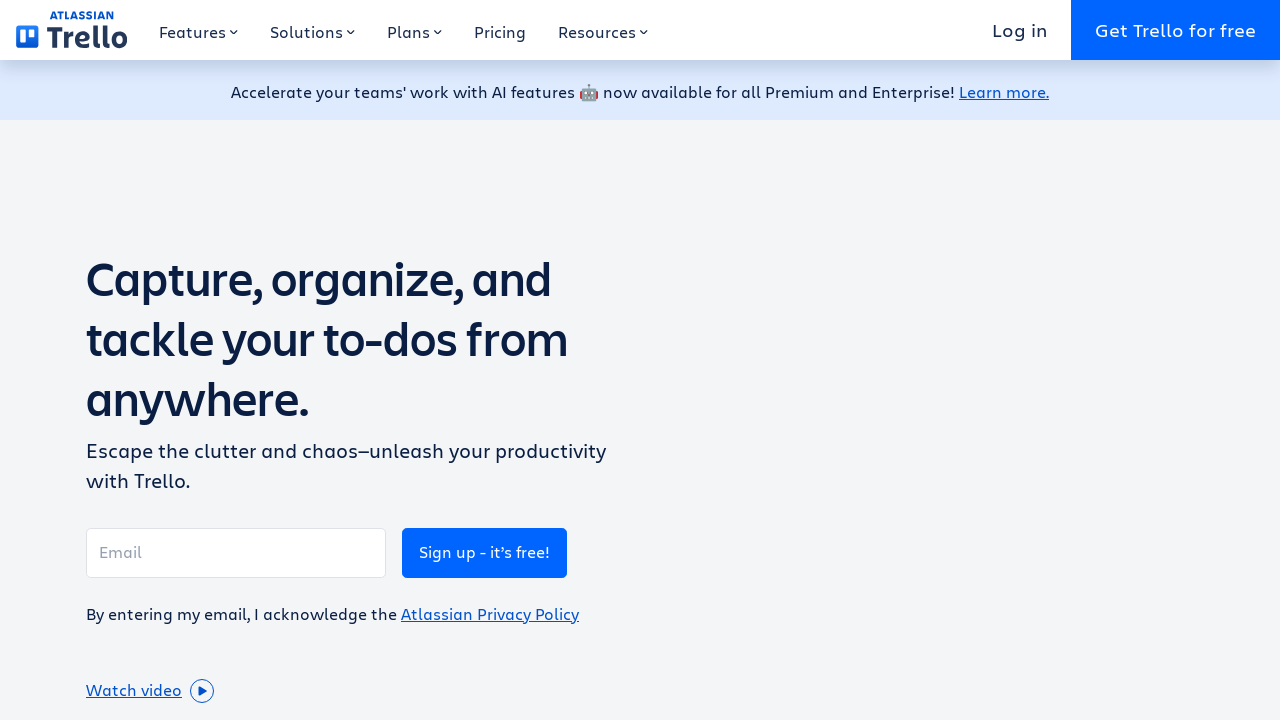

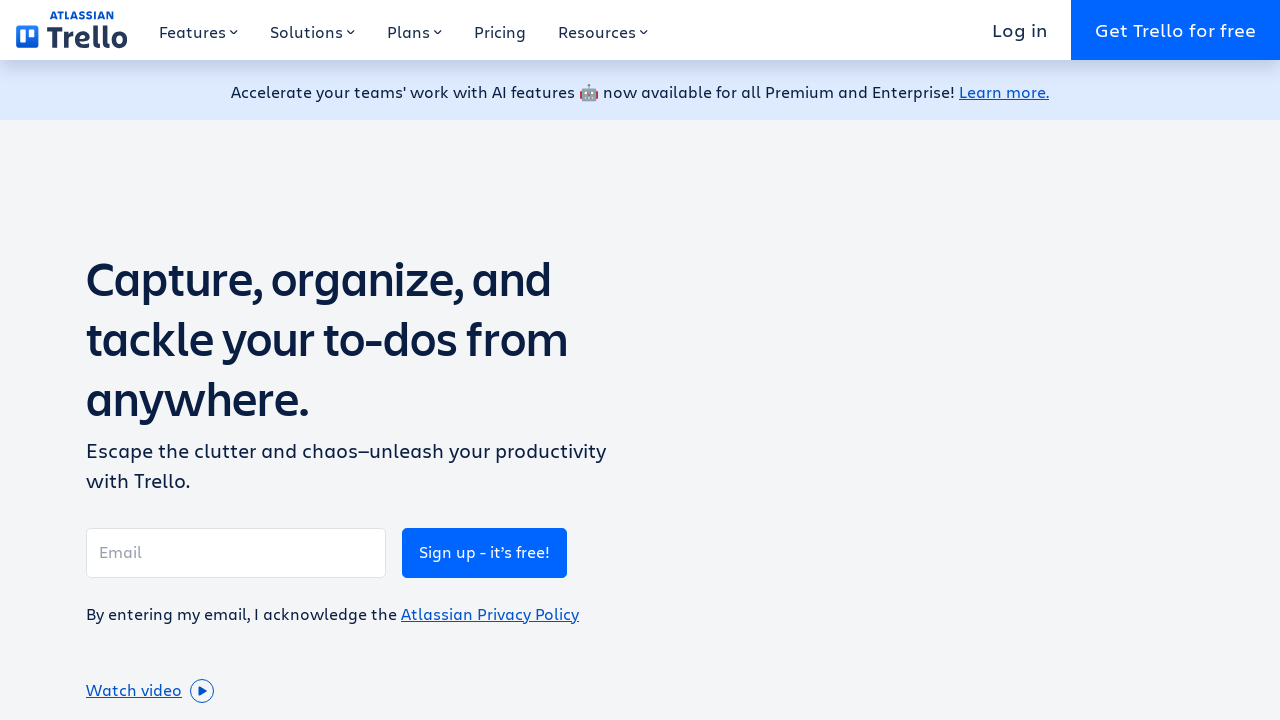